Navigates to a page with many elements and highlights a specific element by changing its border style temporarily using JavaScript execution.

Starting URL: http://the-internet.herokuapp.com/large

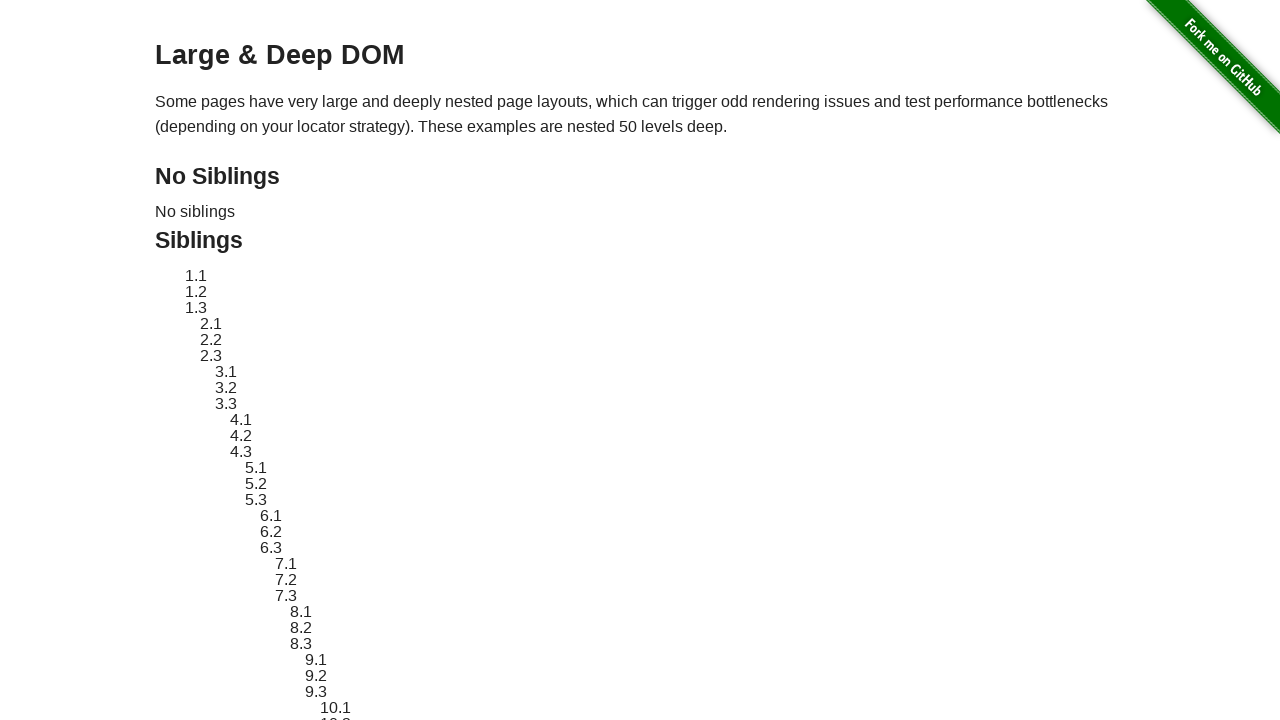

Navigated to the large elements page
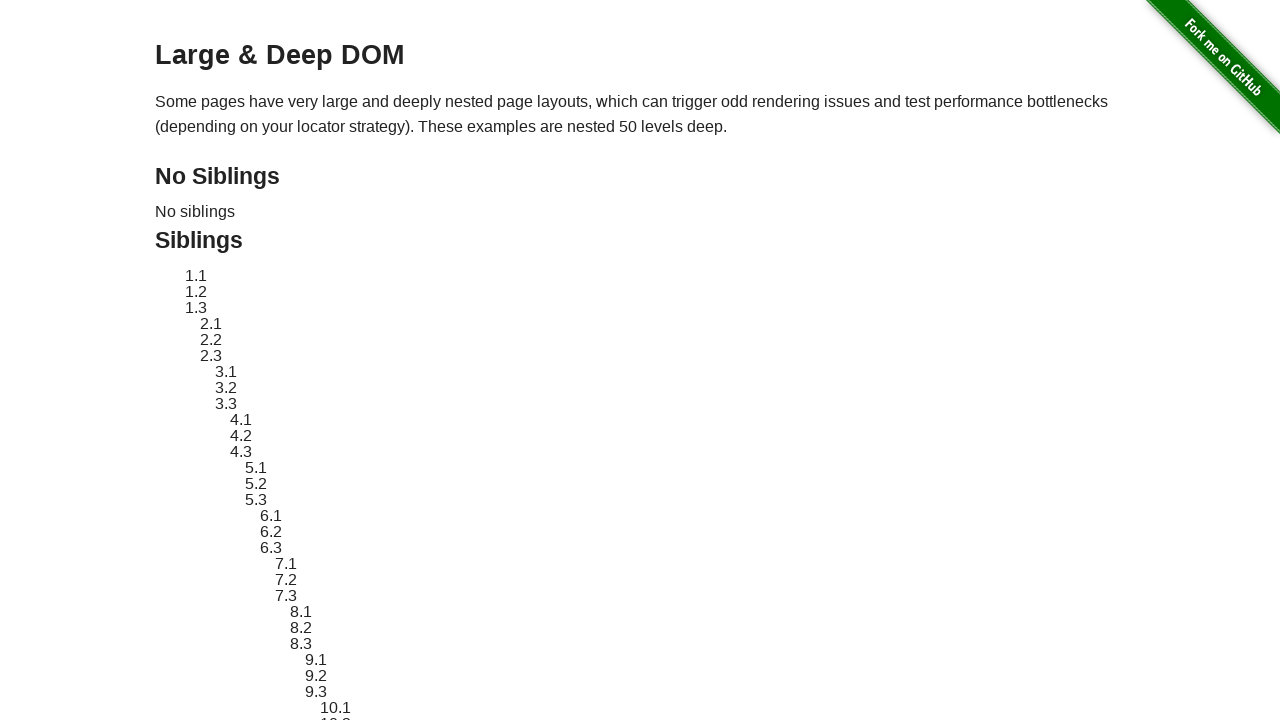

Located target element with ID 'sibling-2.3'
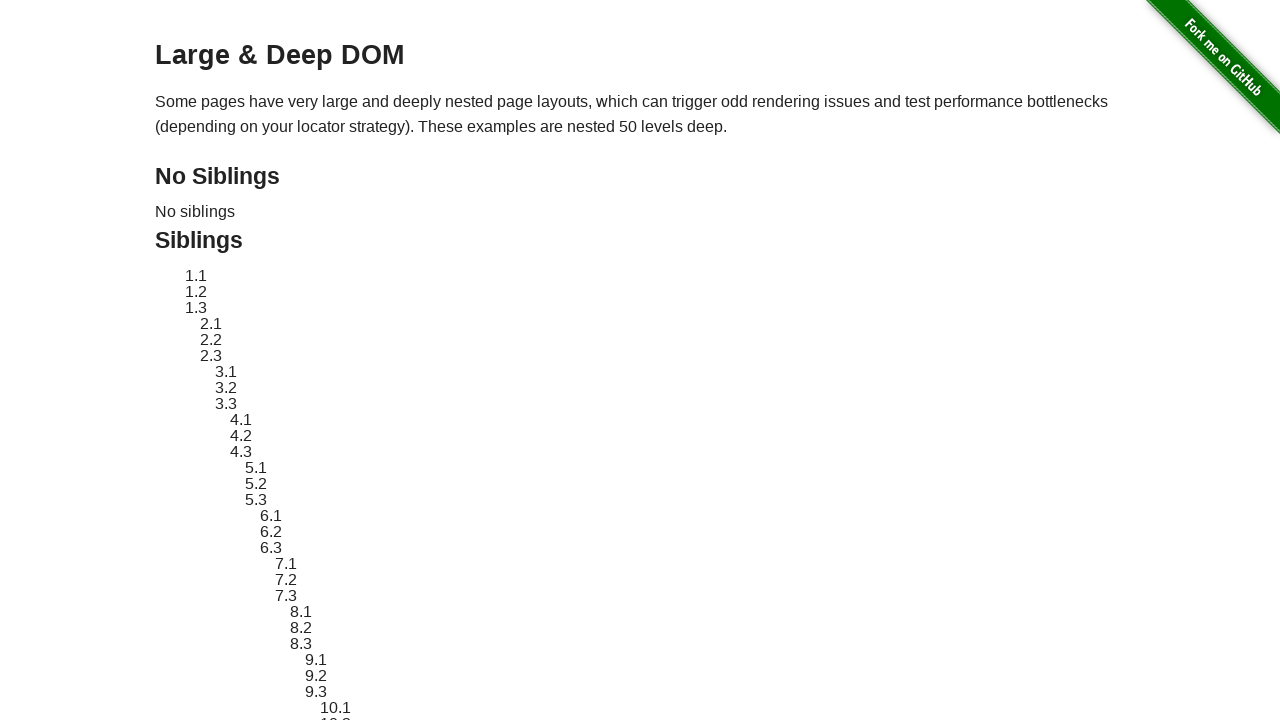

Stored original style attribute of target element
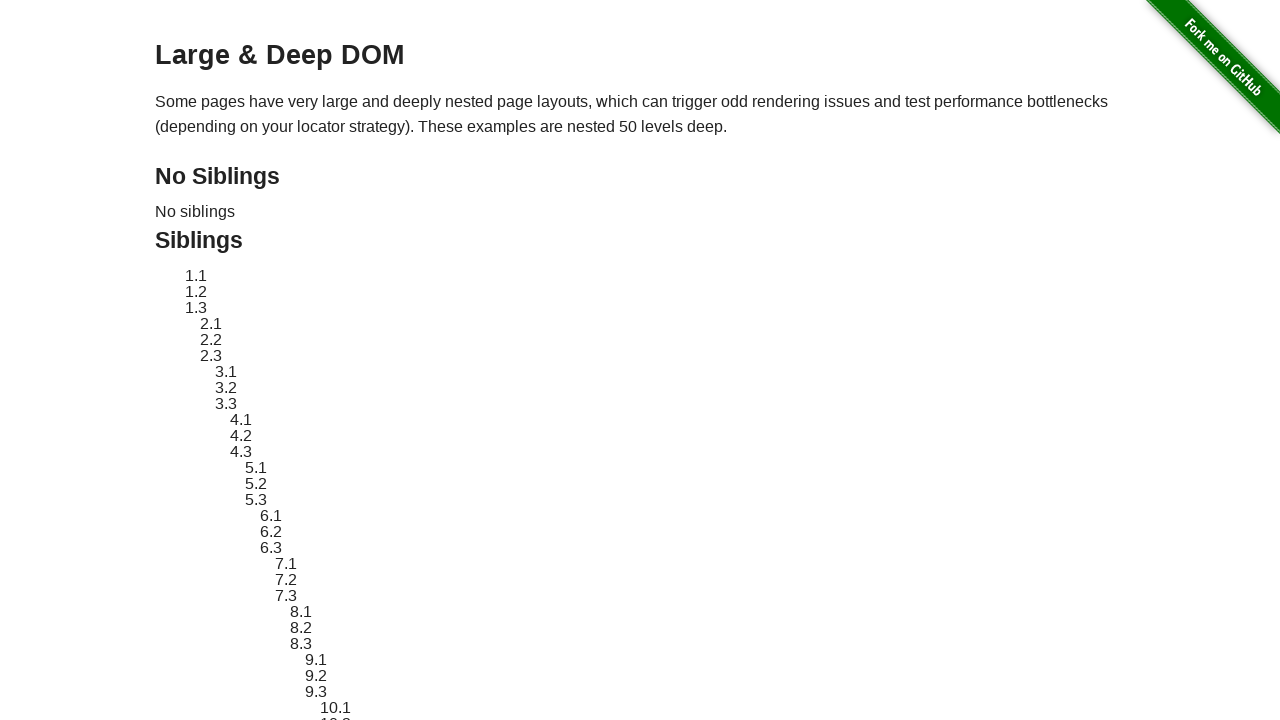

Applied red dashed border highlight to target element
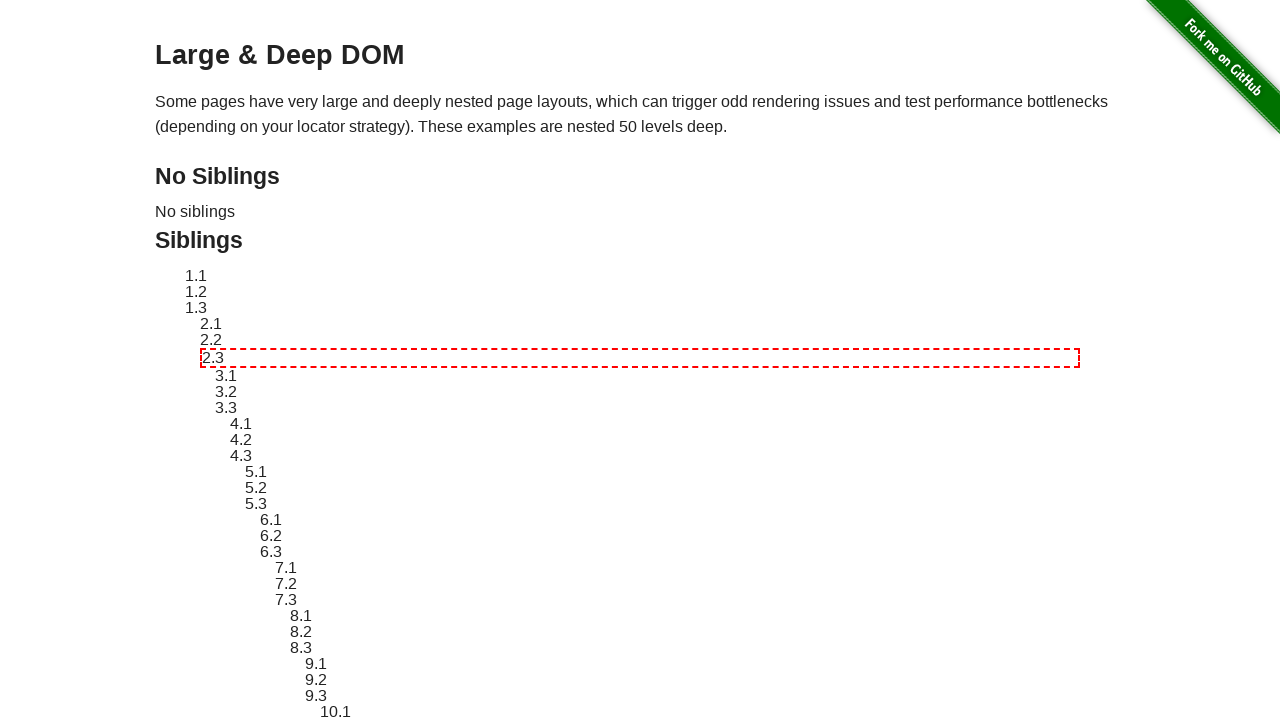

Waited 2 seconds to display the highlight
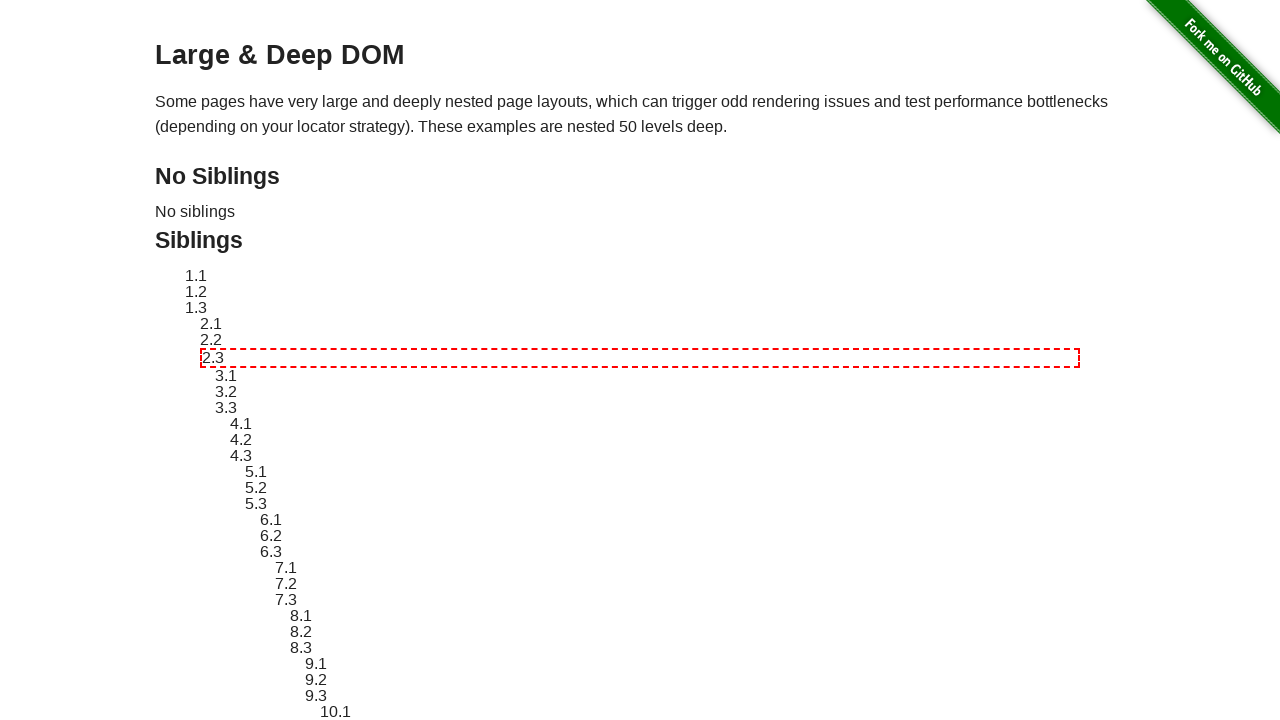

Reverted target element to original style
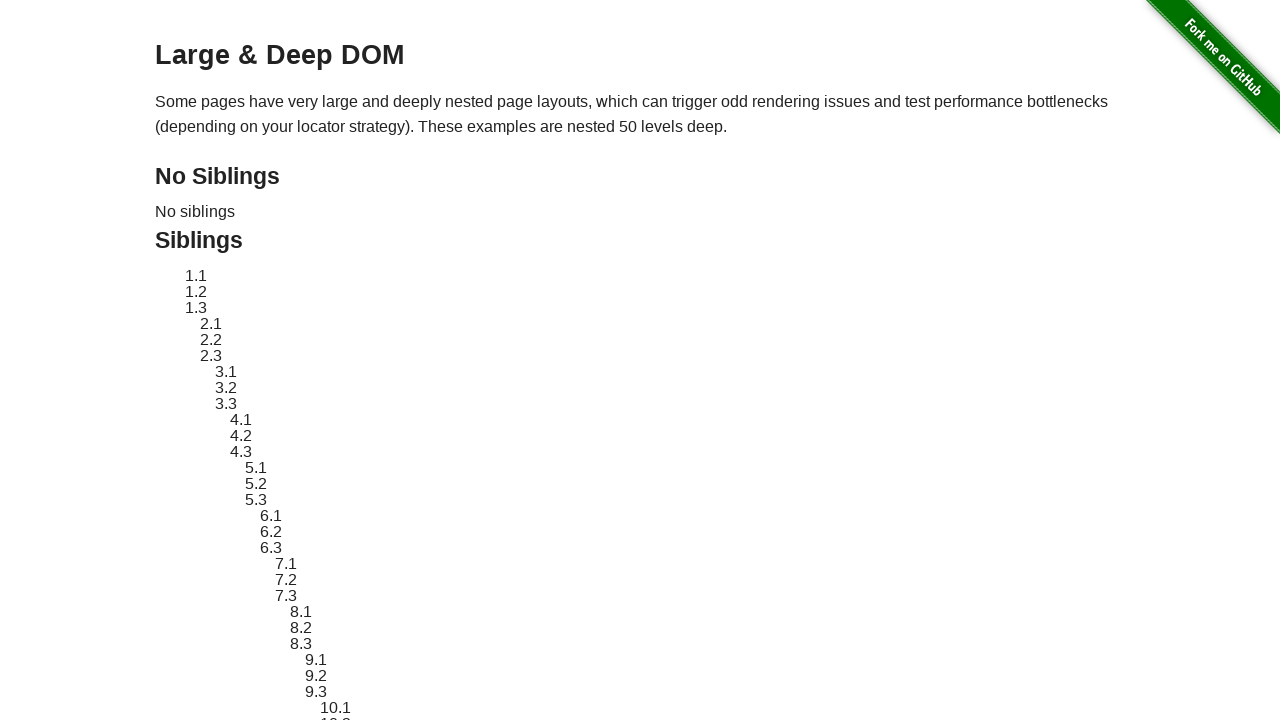

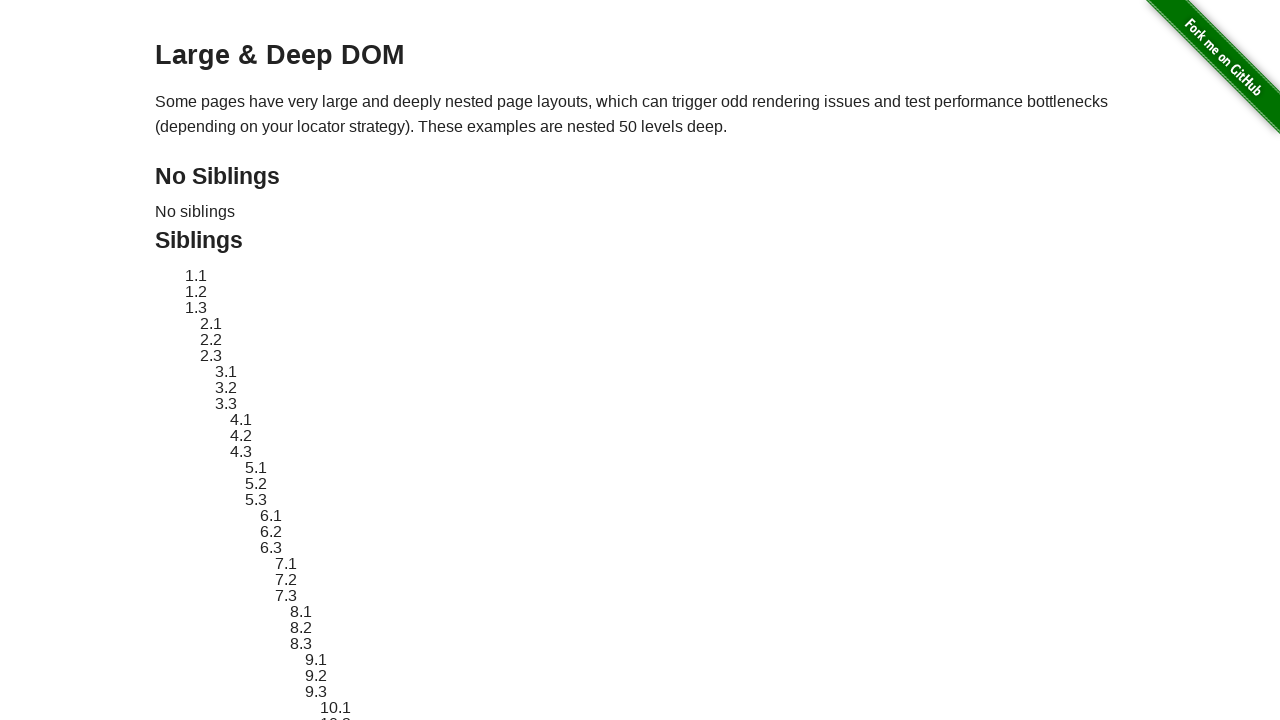